Tests a page that has a delayed element by clicking a verify button and checking that a success message appears.

Starting URL: http://suninjuly.github.io/wait1.html

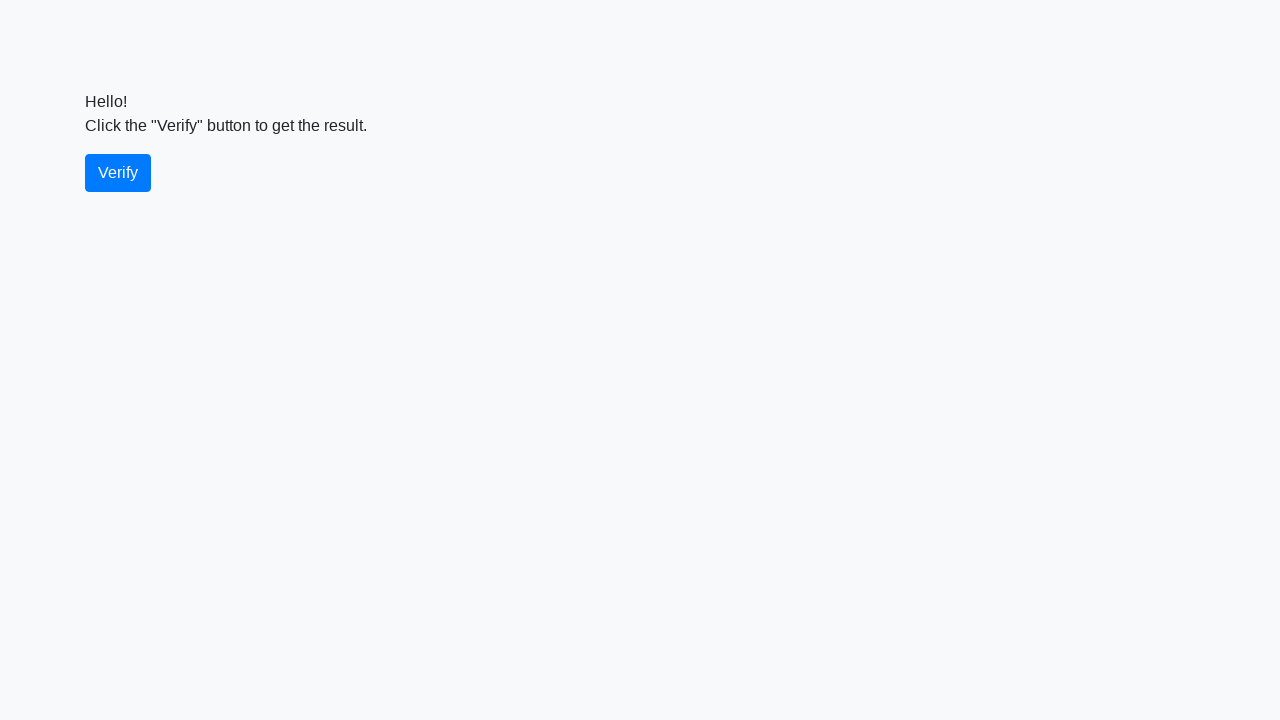

Navigated to wait test page
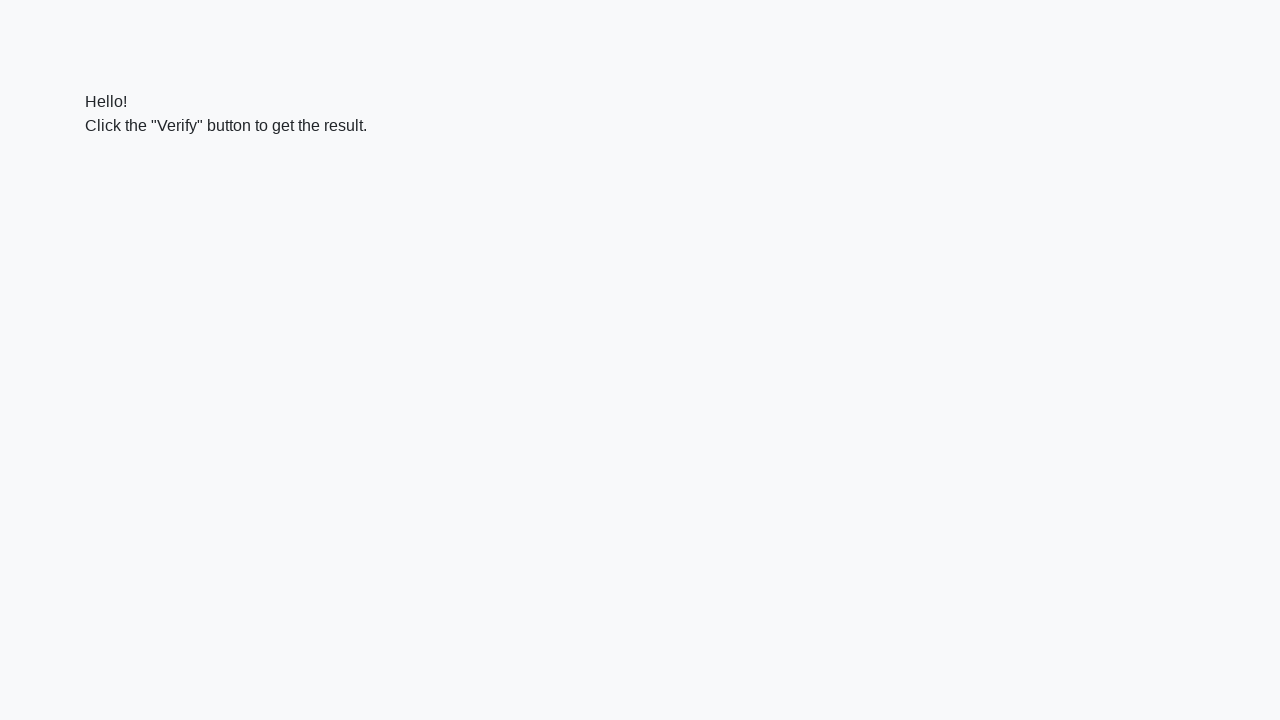

Clicked verify button at (118, 173) on #verify
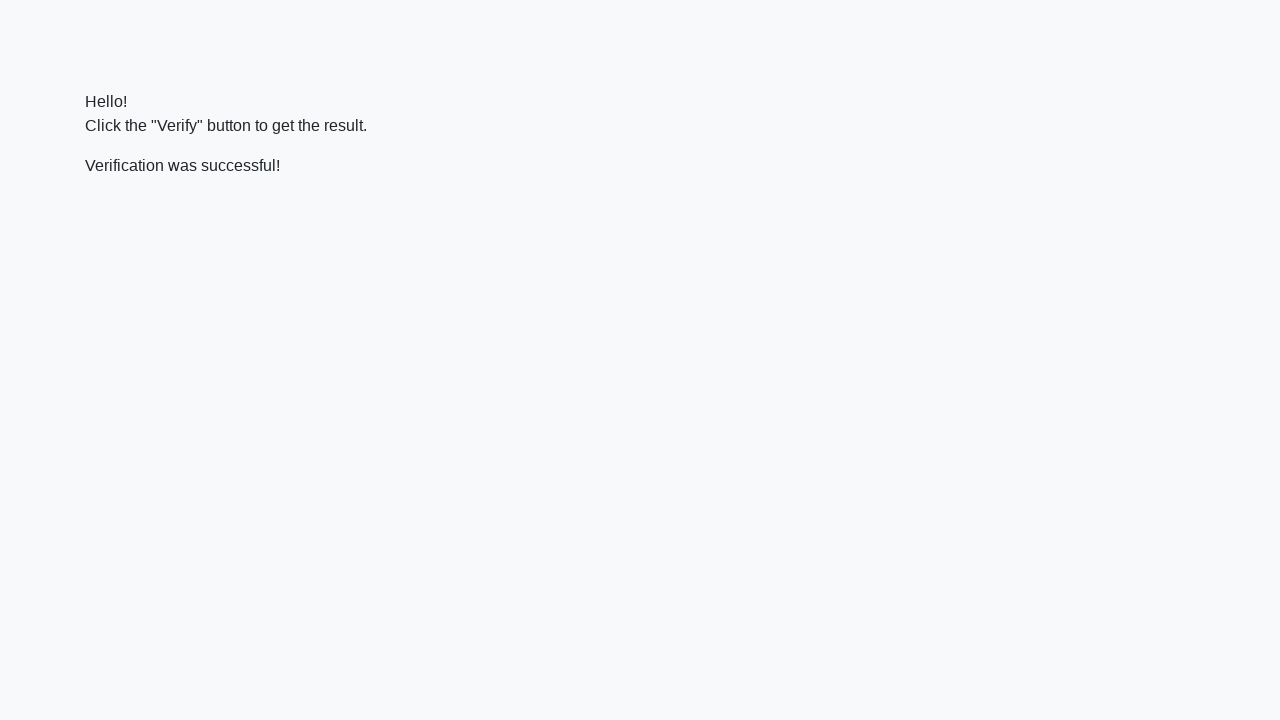

Verification message appeared
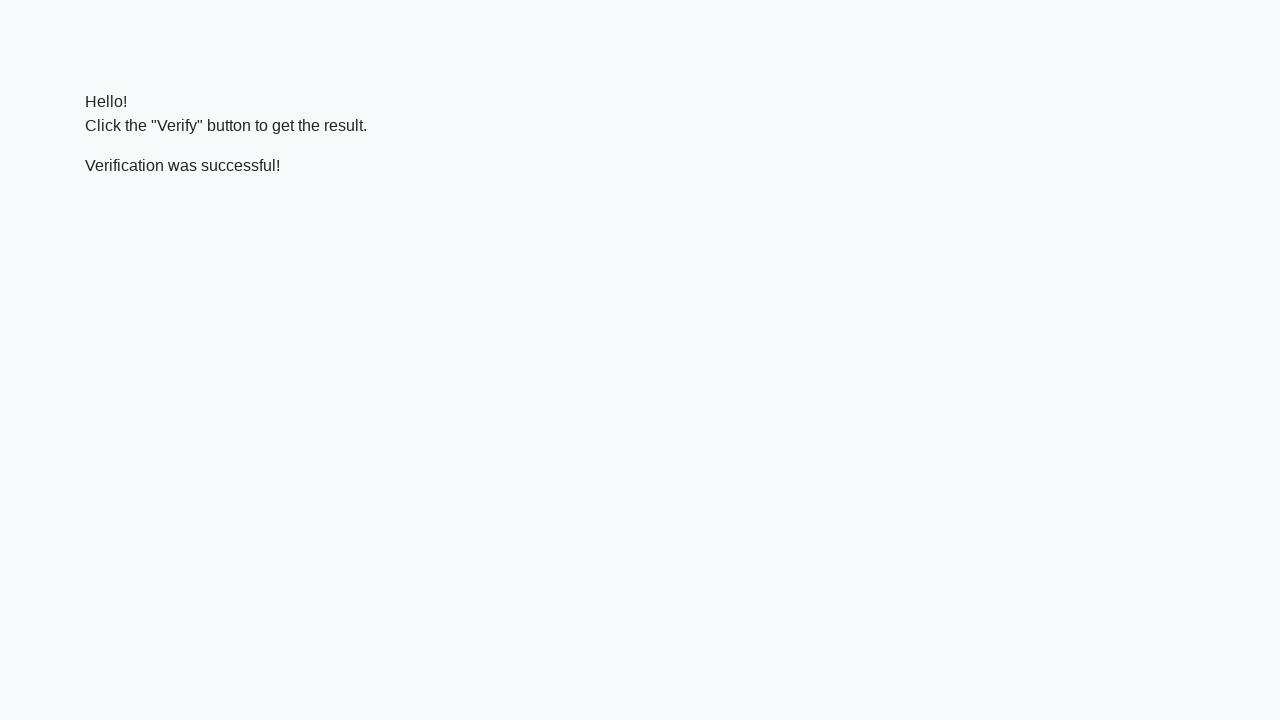

Verified success message contains 'successful'
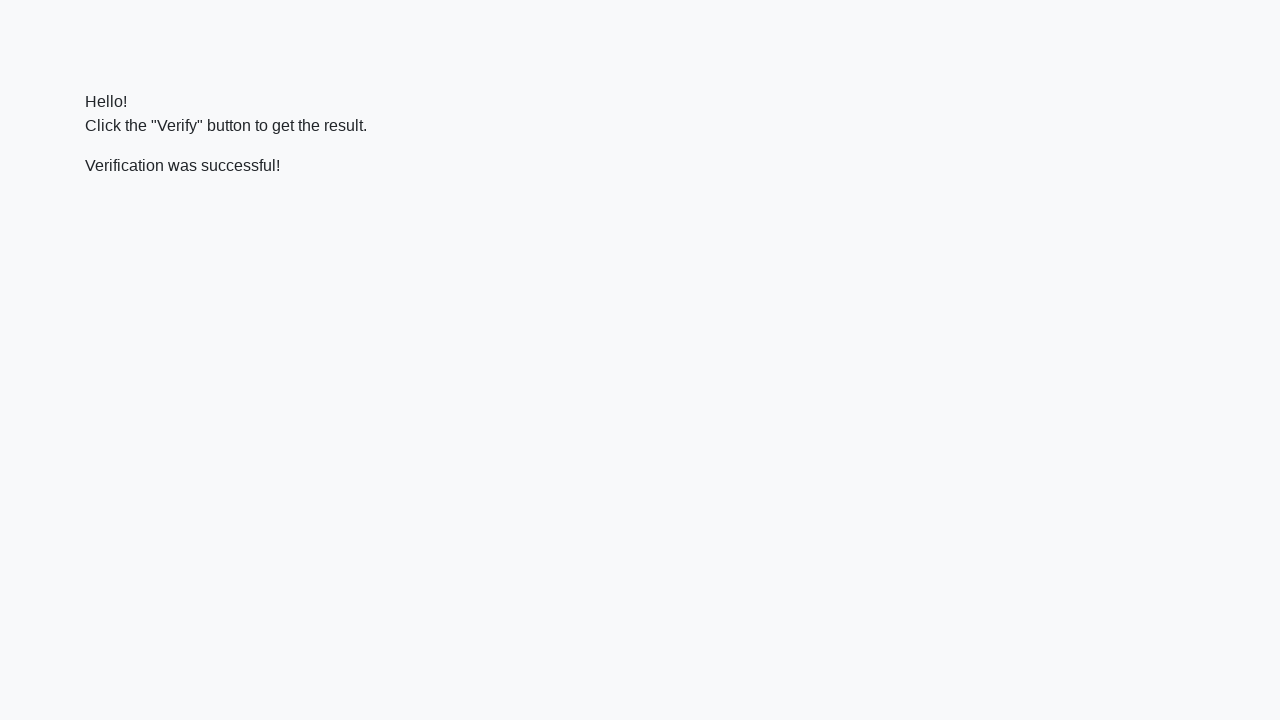

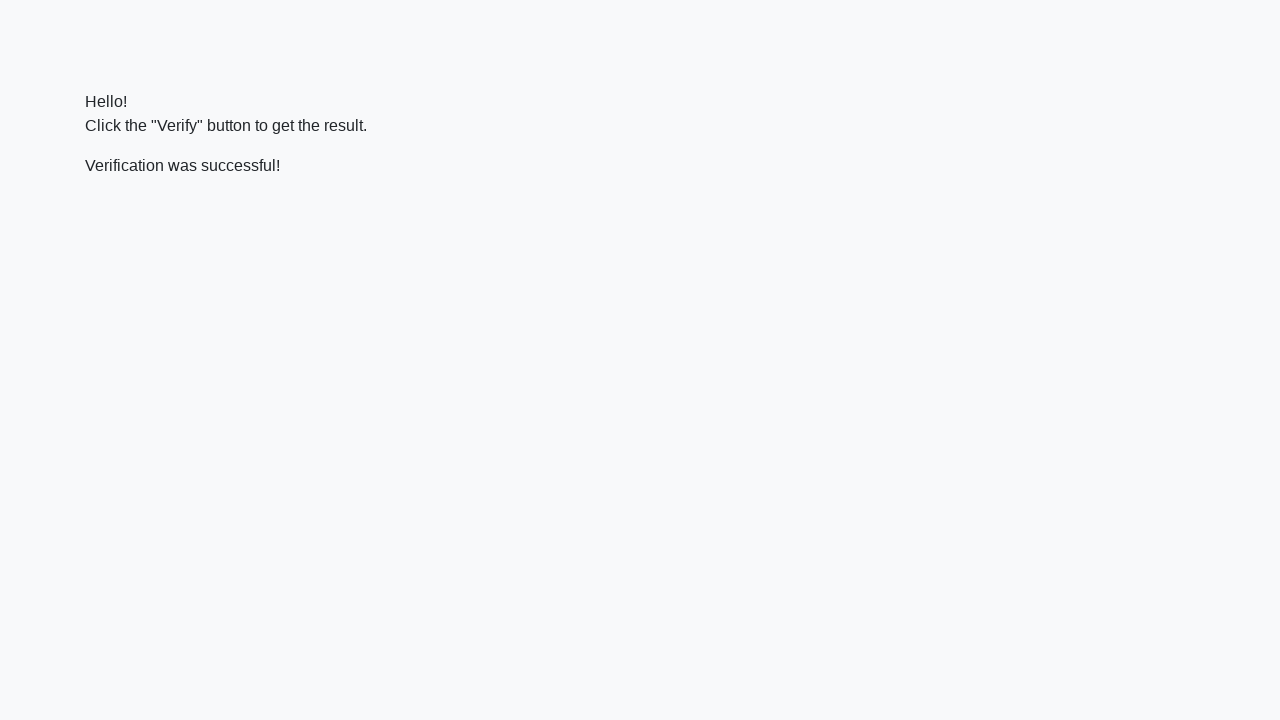